Tests checkbox functionality by ensuring both checkboxes are checked, clicking them if they are not already selected

Starting URL: https://the-internet.herokuapp.com/checkboxes

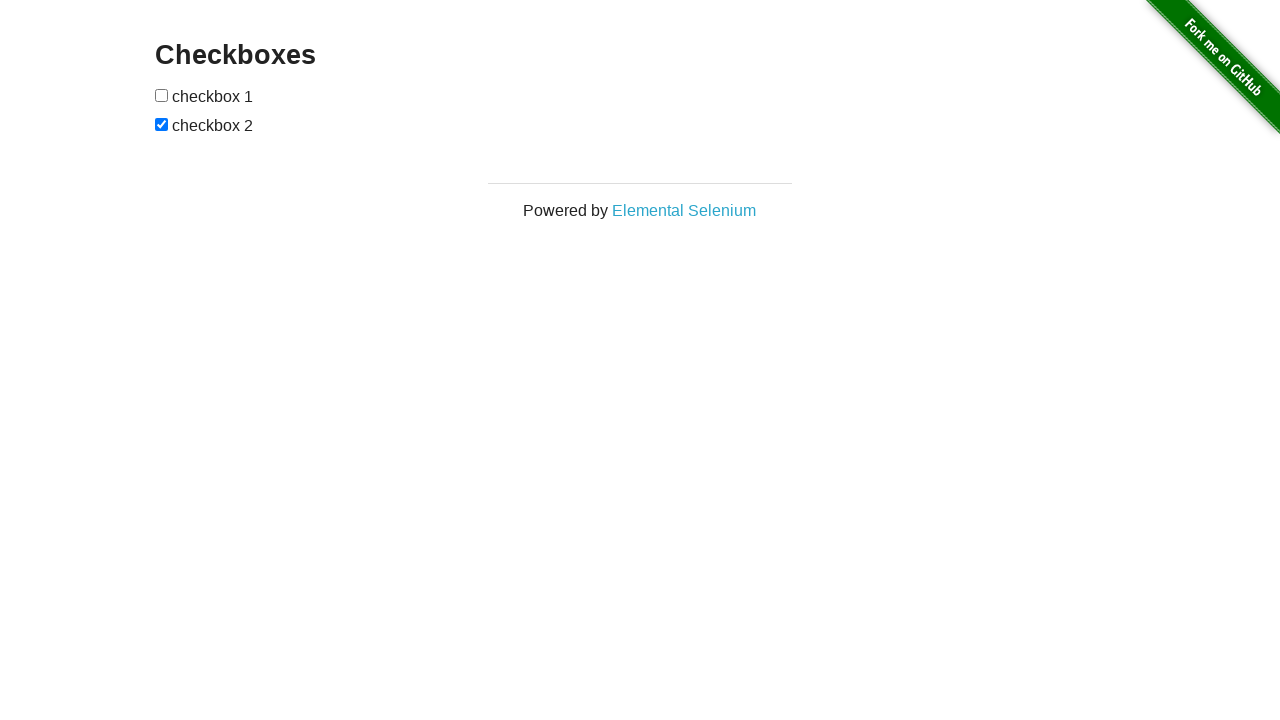

Located first checkbox element
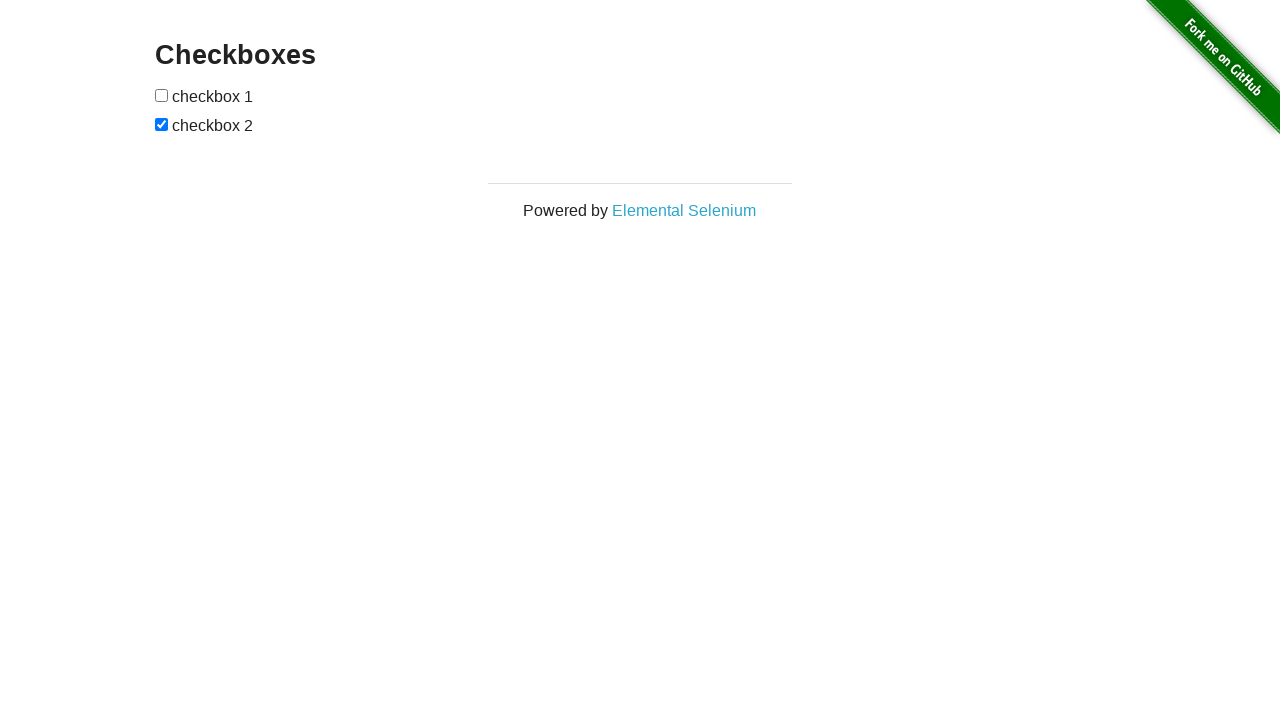

Located second checkbox element
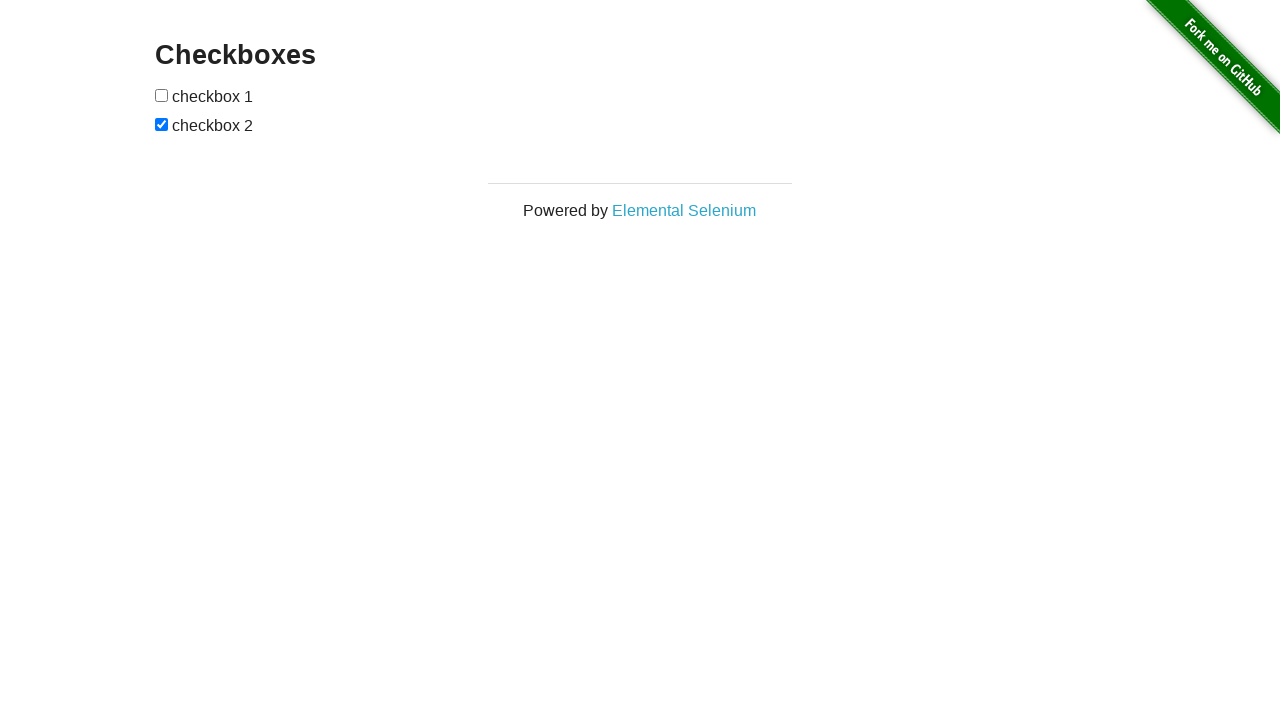

Checked first checkbox status
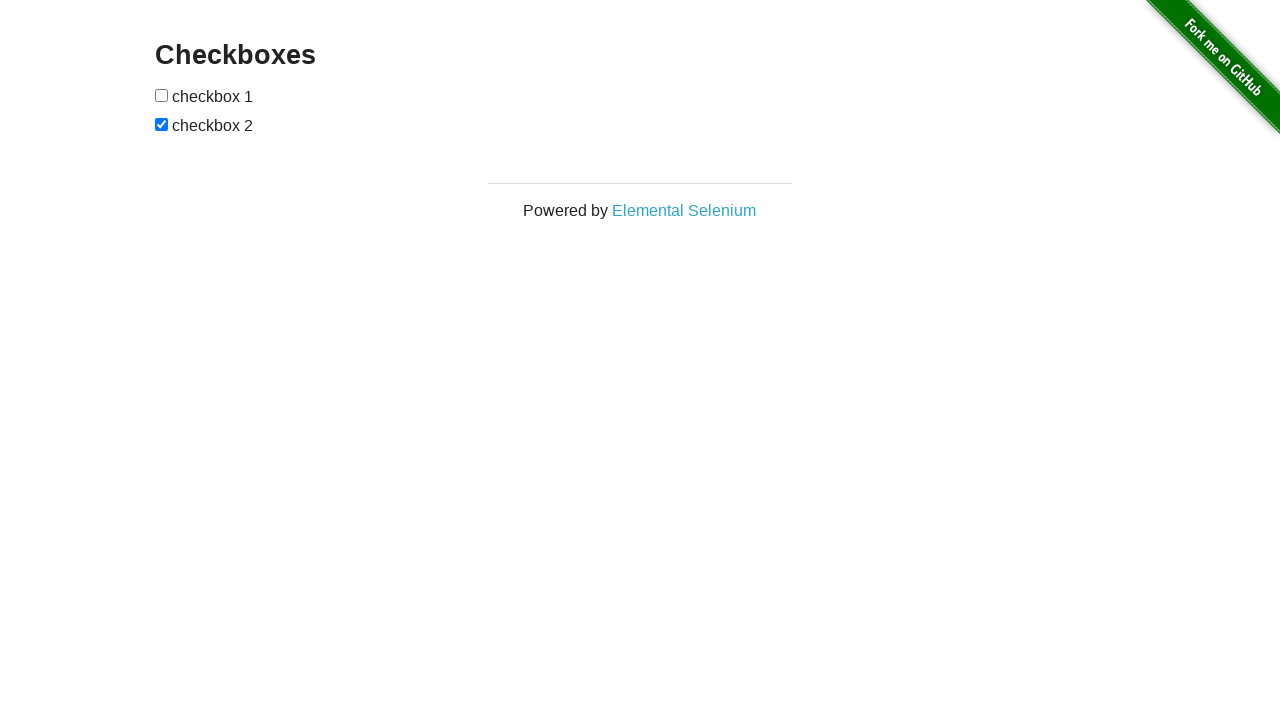

Clicked first checkbox to select it at (162, 95) on (//input[@type='checkbox'])[1]
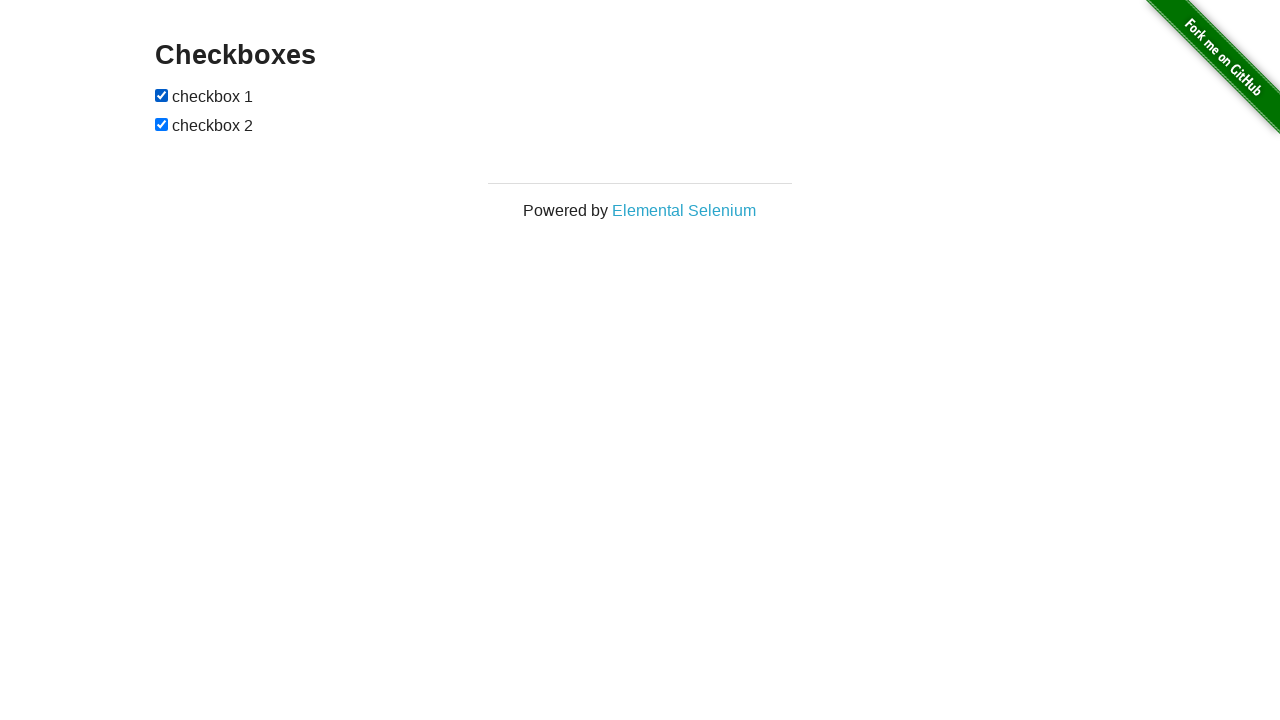

Second checkbox was already checked
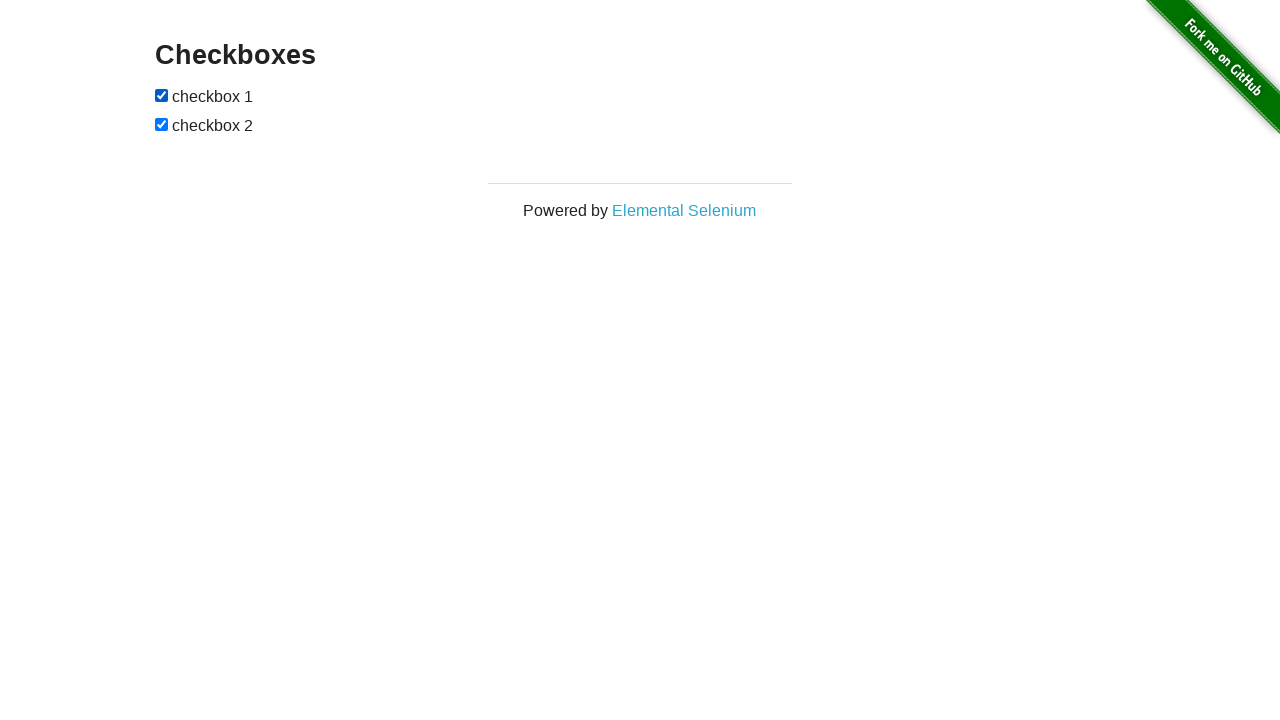

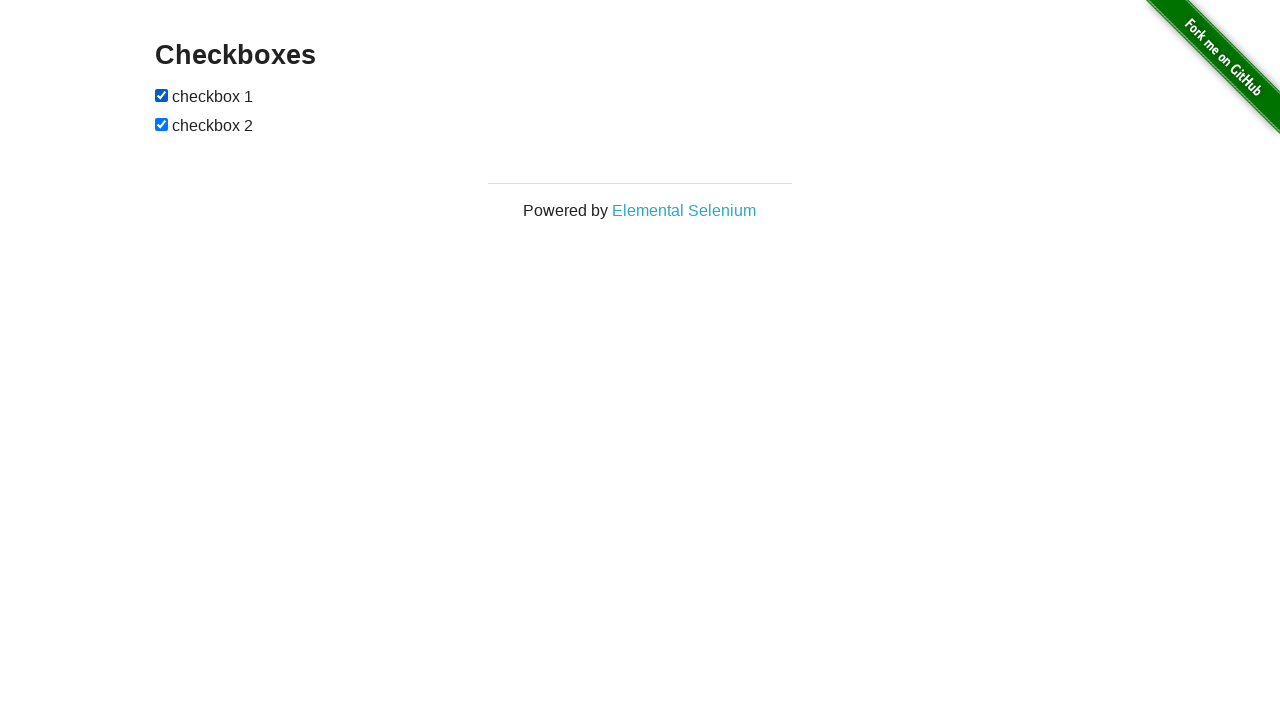